Tests JavaScript alert handling by navigating to W3Schools TryIt editor, switching to the result iframe, clicking a button to trigger an alert, and accepting the alert dialog.

Starting URL: https://www.w3schools.com/jsref/tryit.asp?filename=tryjsref_alert

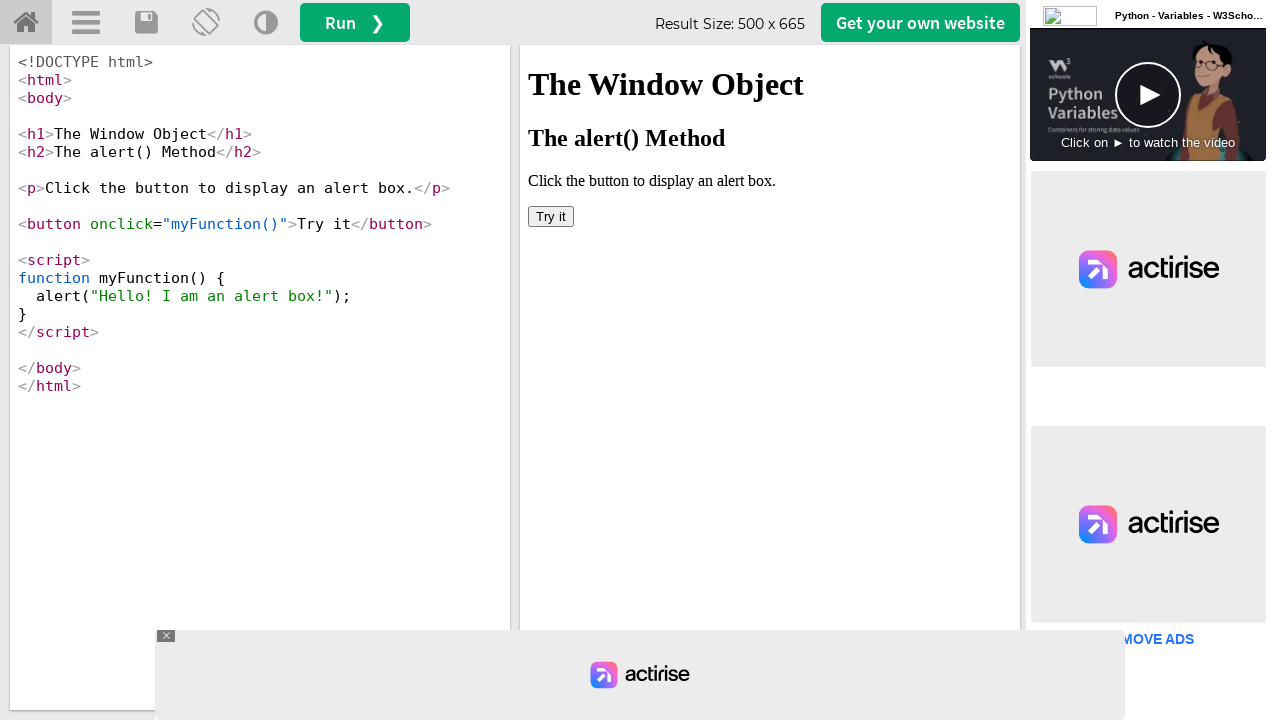

Located the result iframe (#iframeResult)
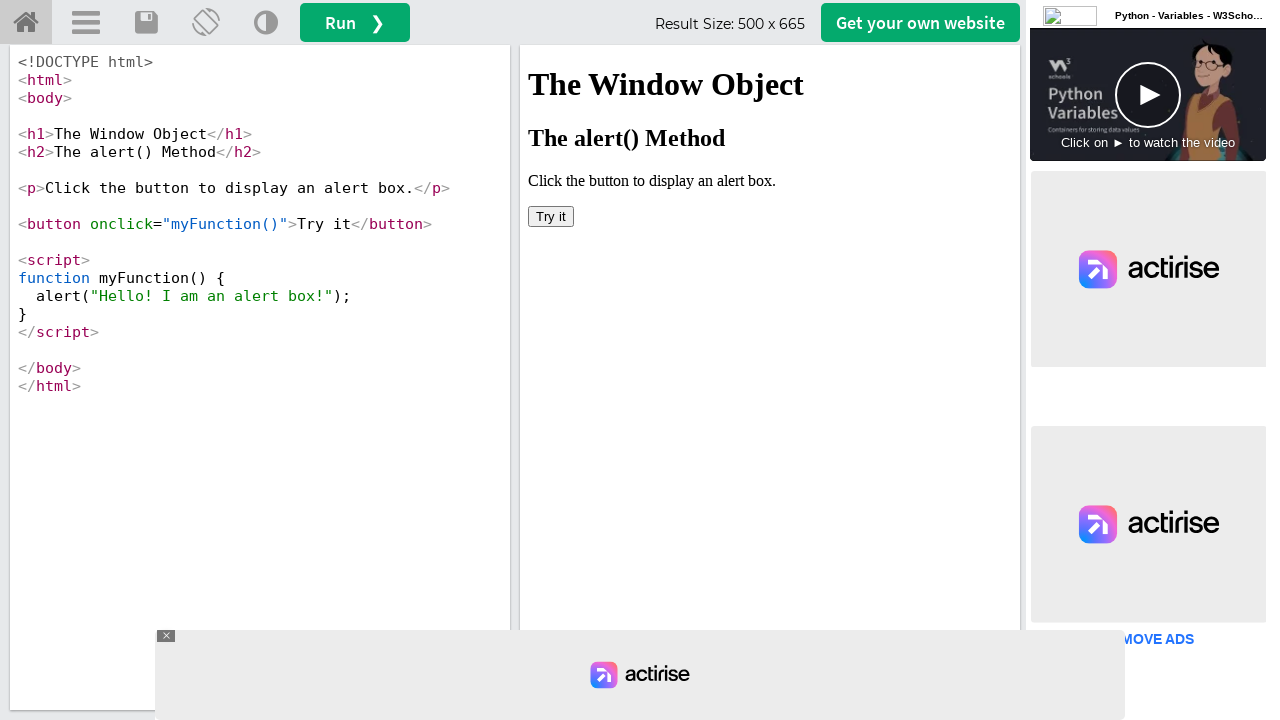

Clicked the button inside the result iframe to trigger the alert at (551, 216) on #iframeResult >> internal:control=enter-frame >> xpath=html/body/button
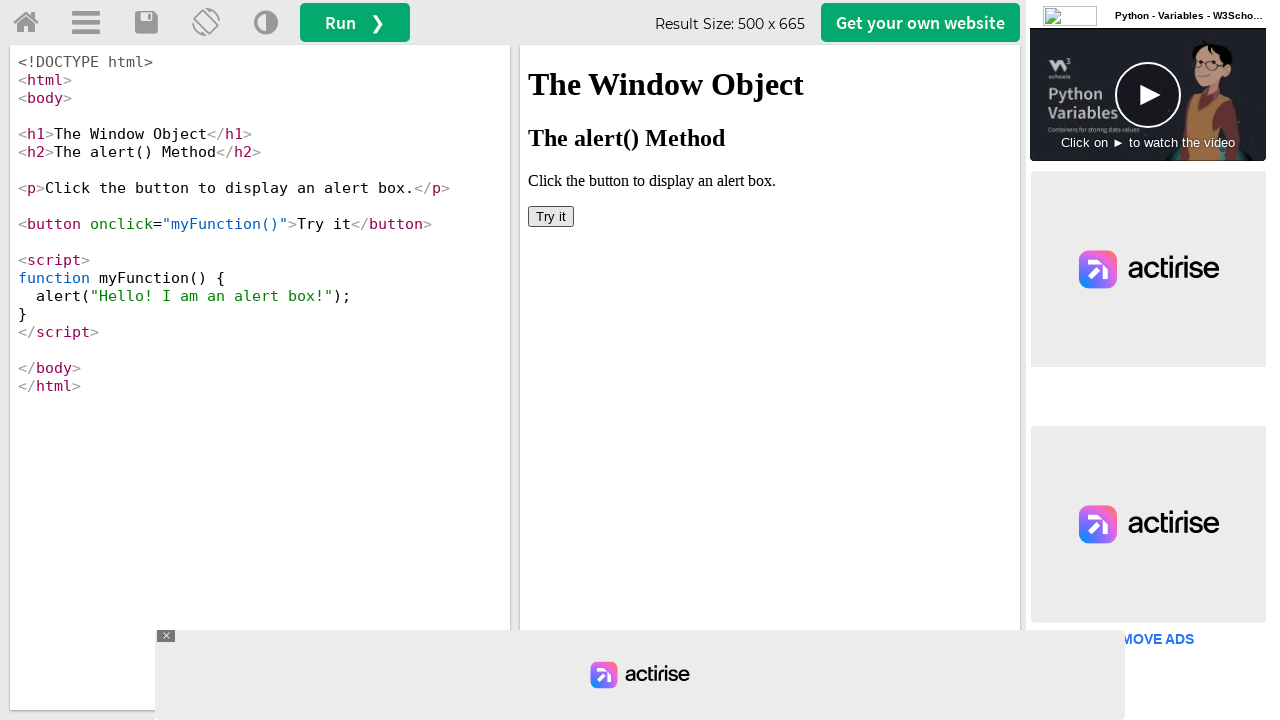

Set up dialog handler to accept alerts
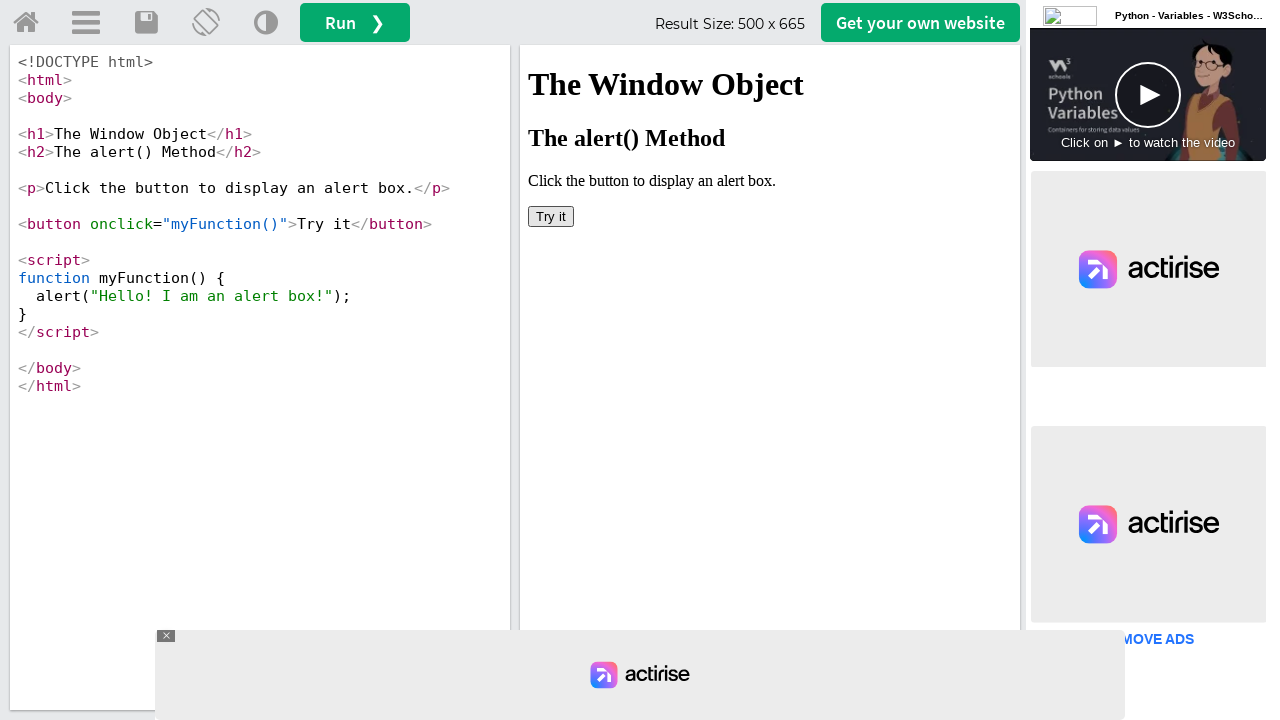

Waited 1000ms for alert to be processed
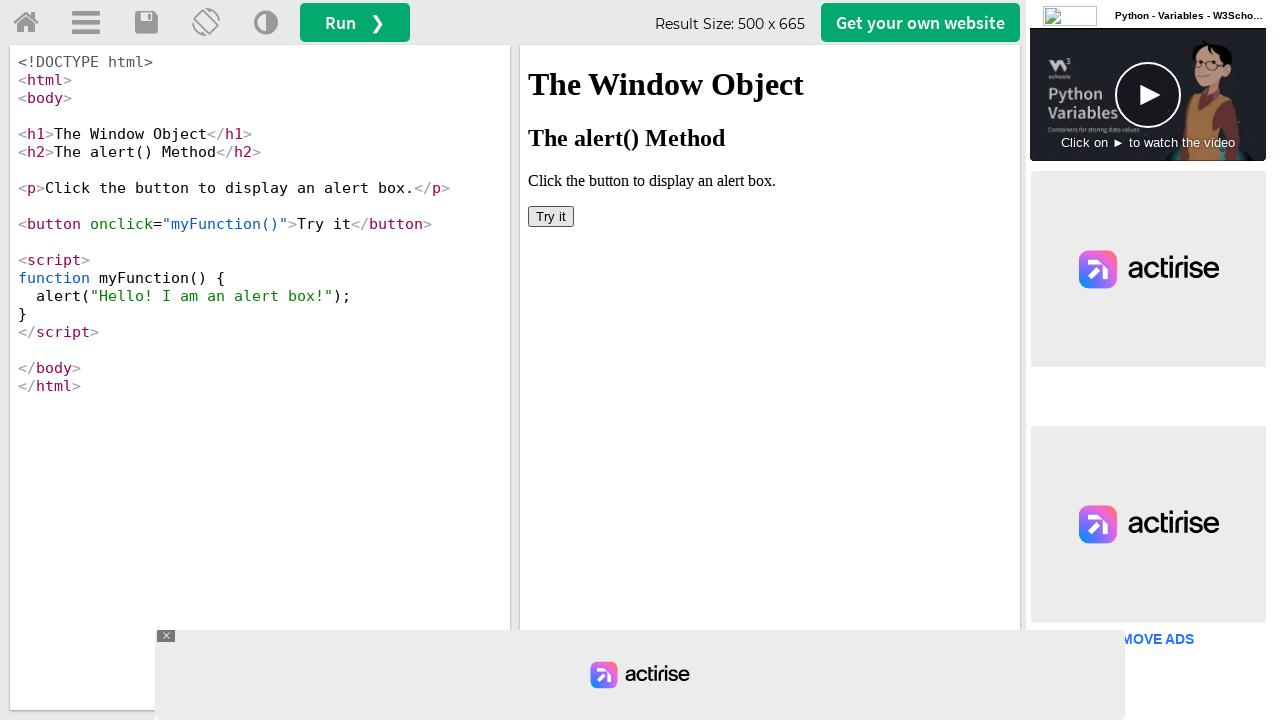

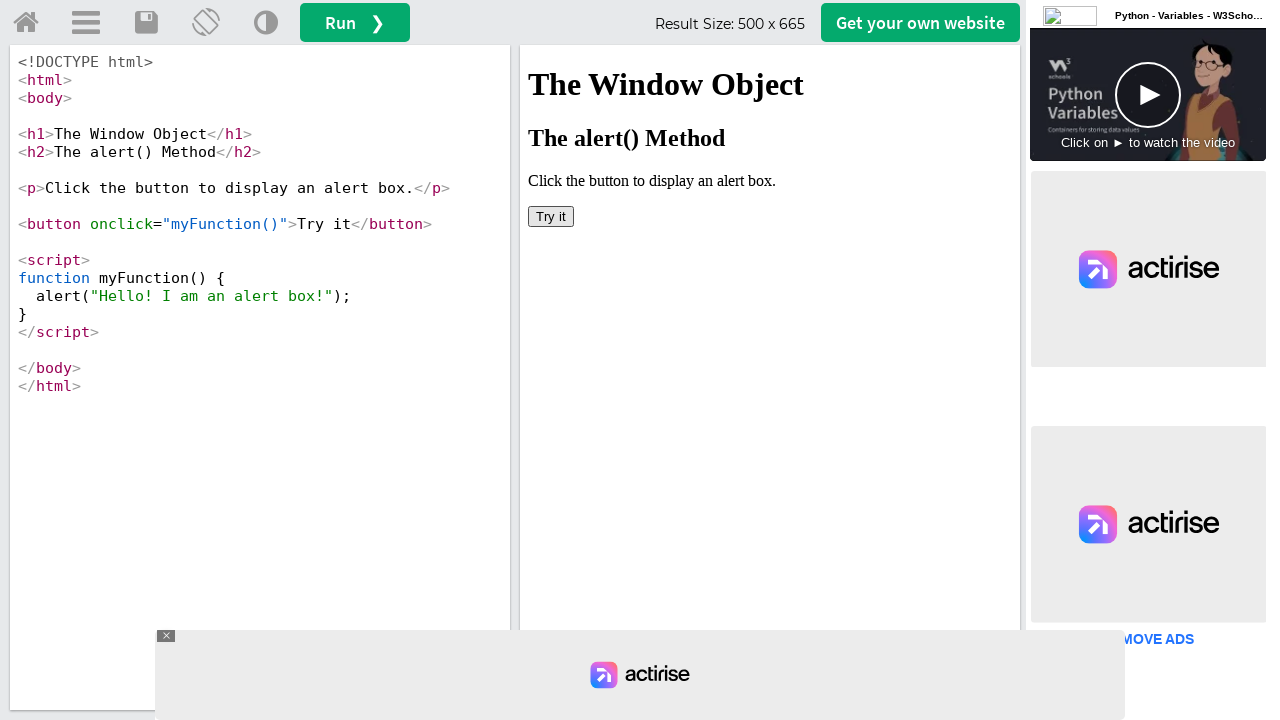